Navigates to Goodreads and performs a book search by entering a title in the search field and submitting

Starting URL: https://goodreads.com

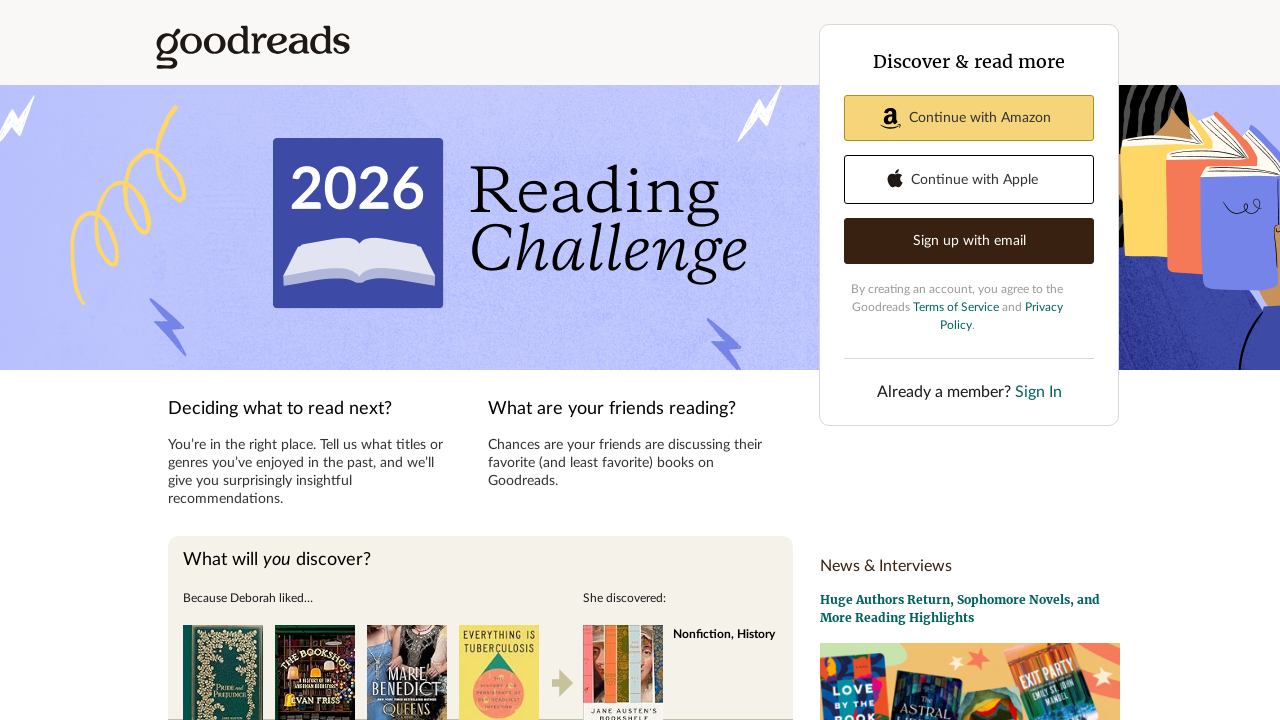

Filled search field with 'The Great Gatsby' on #sitesearch_field
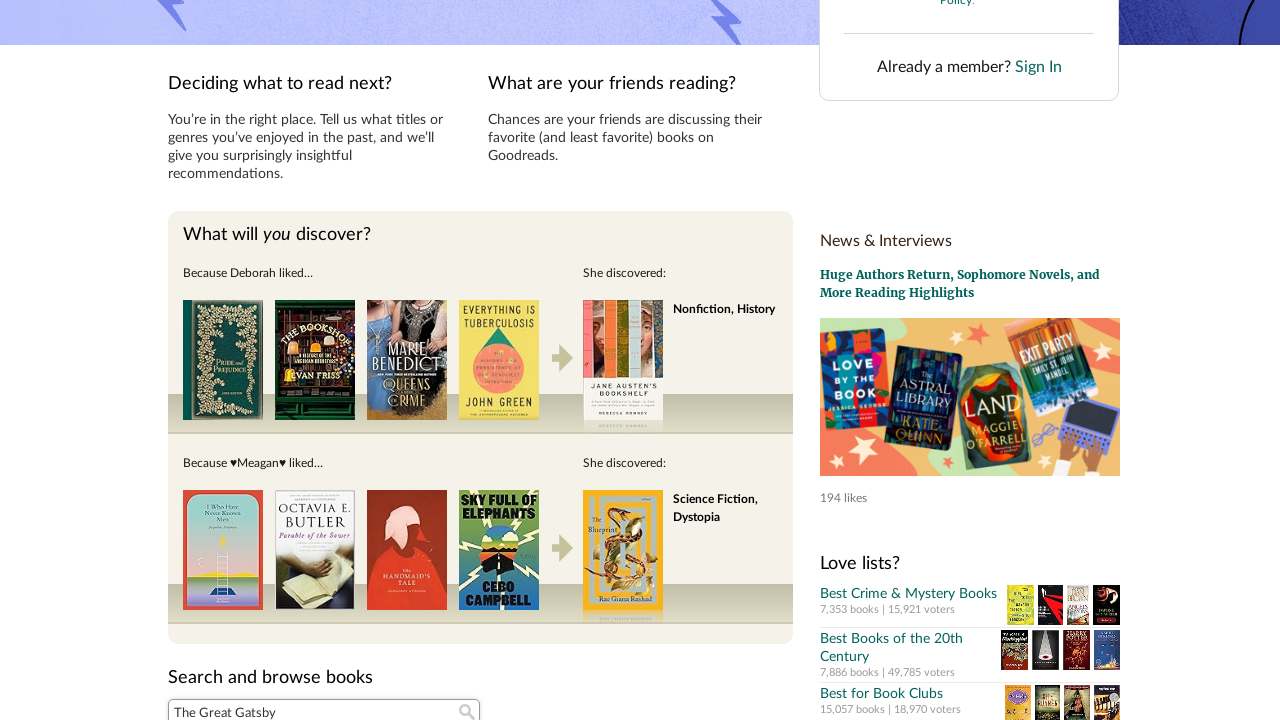

Pressed Enter to submit the search on #sitesearch_field
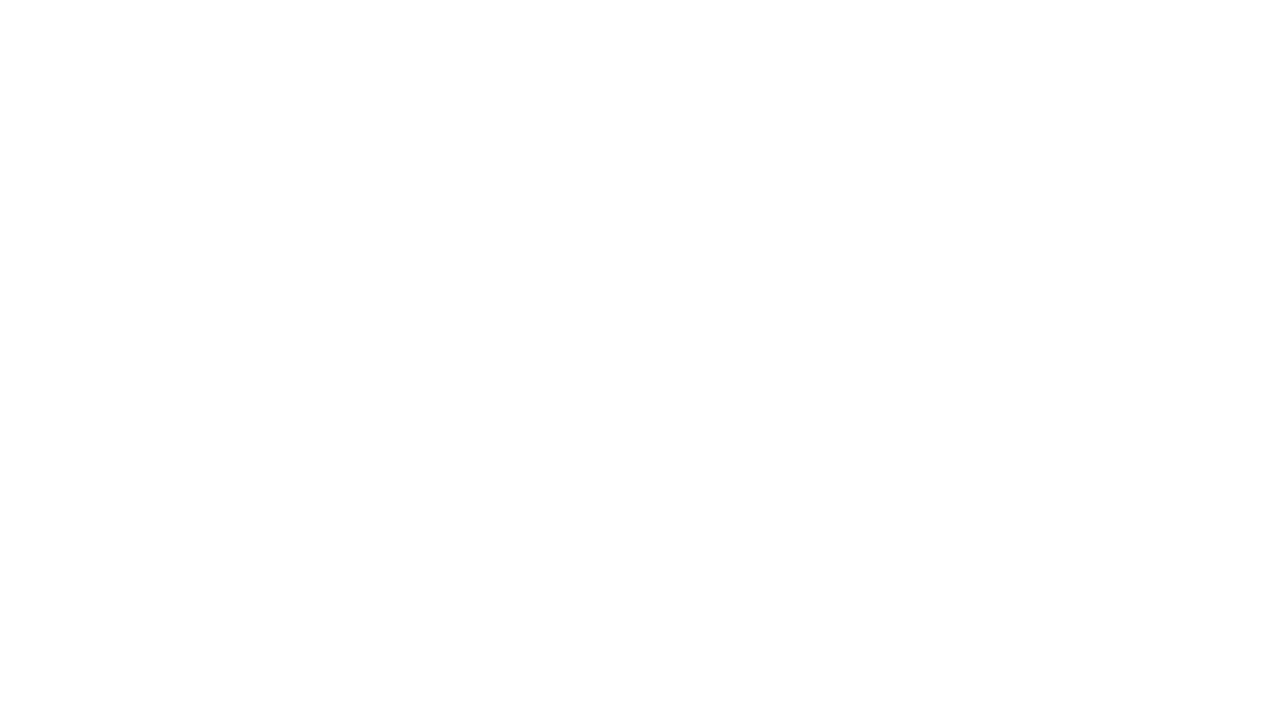

Search results loaded and network idle
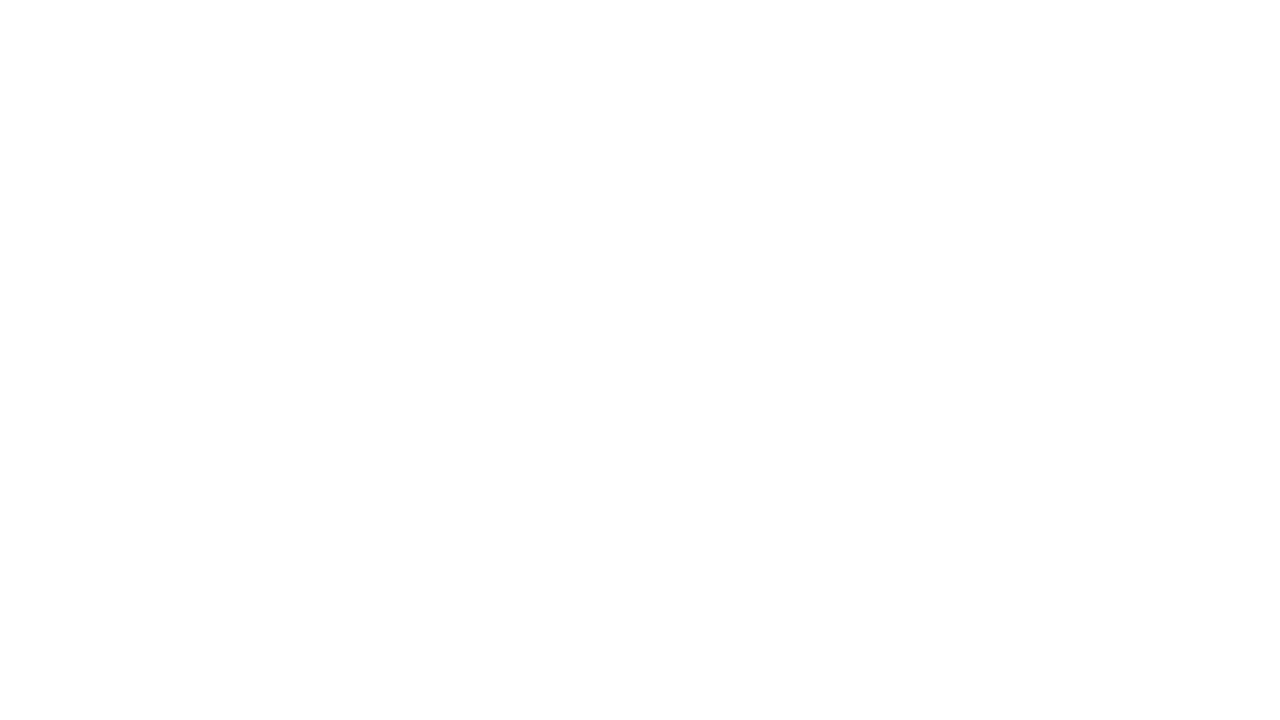

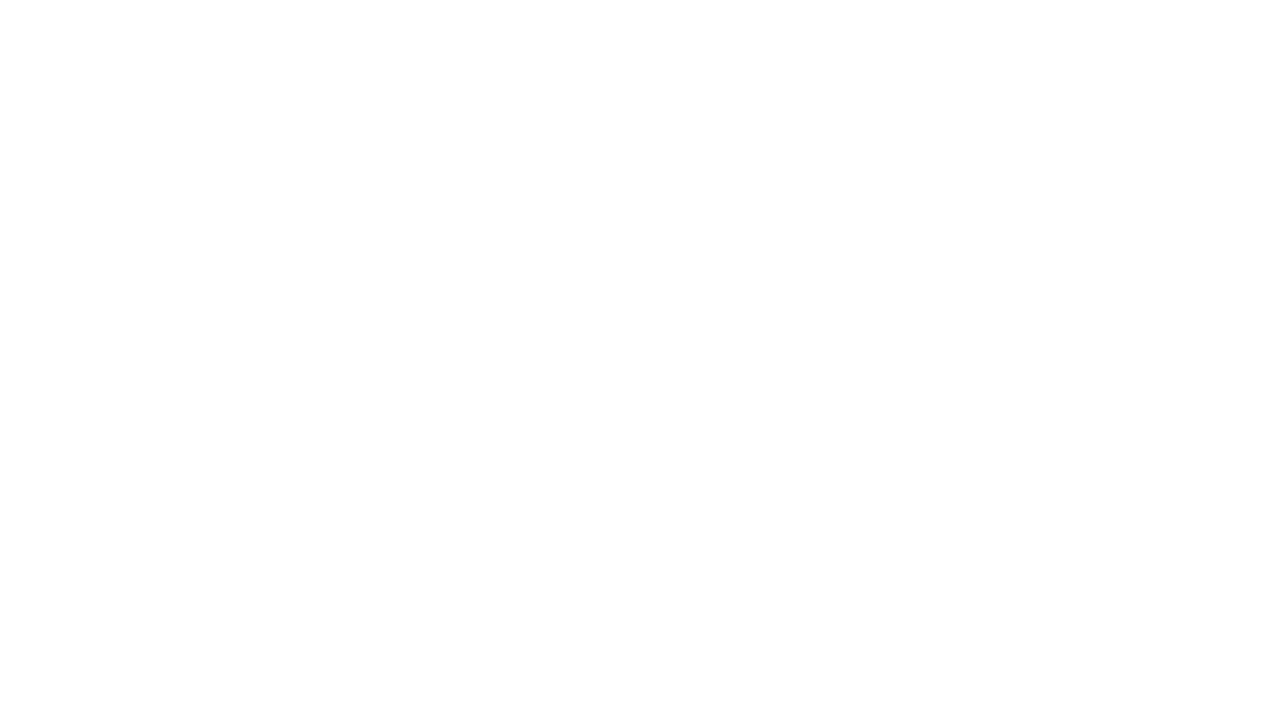